Tests table scrolling functionality and verifies that the sum of values in the fourth column matches the displayed total amount

Starting URL: https://www.rahulshettyacademy.com/AutomationPractice/

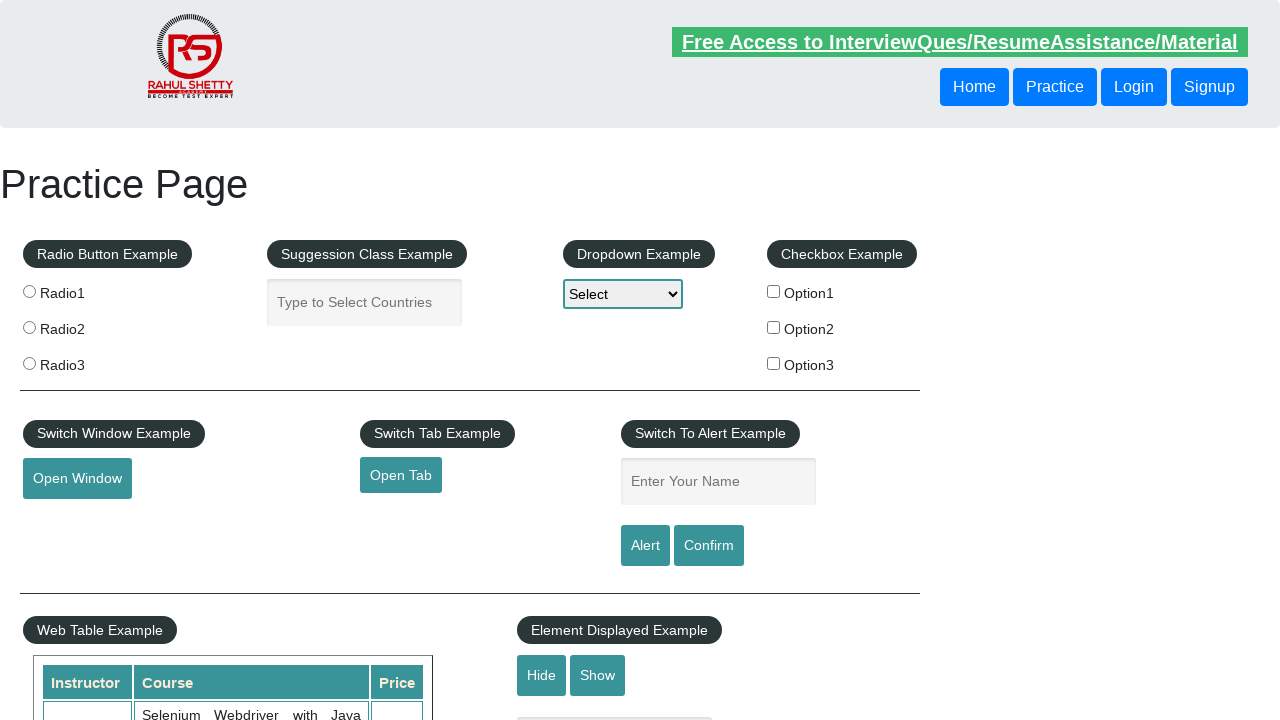

Scrolled down the page by 500 pixels
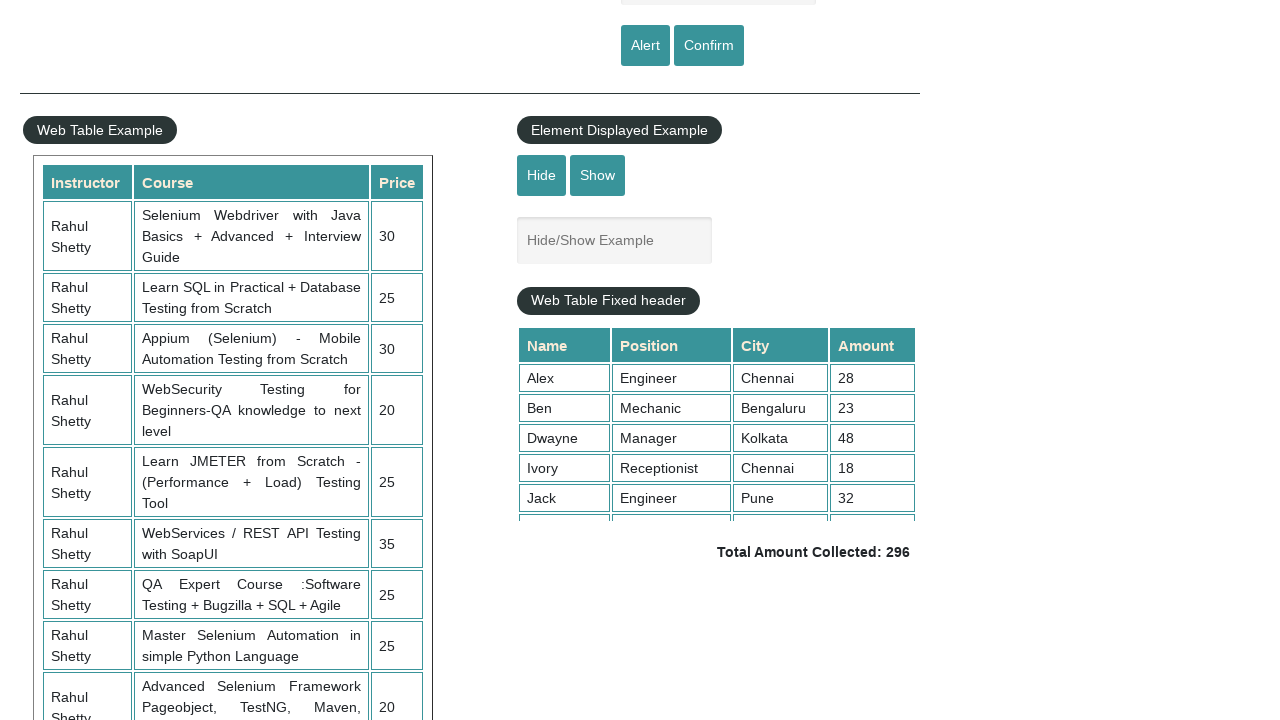

Scrolled table container to reveal all rows
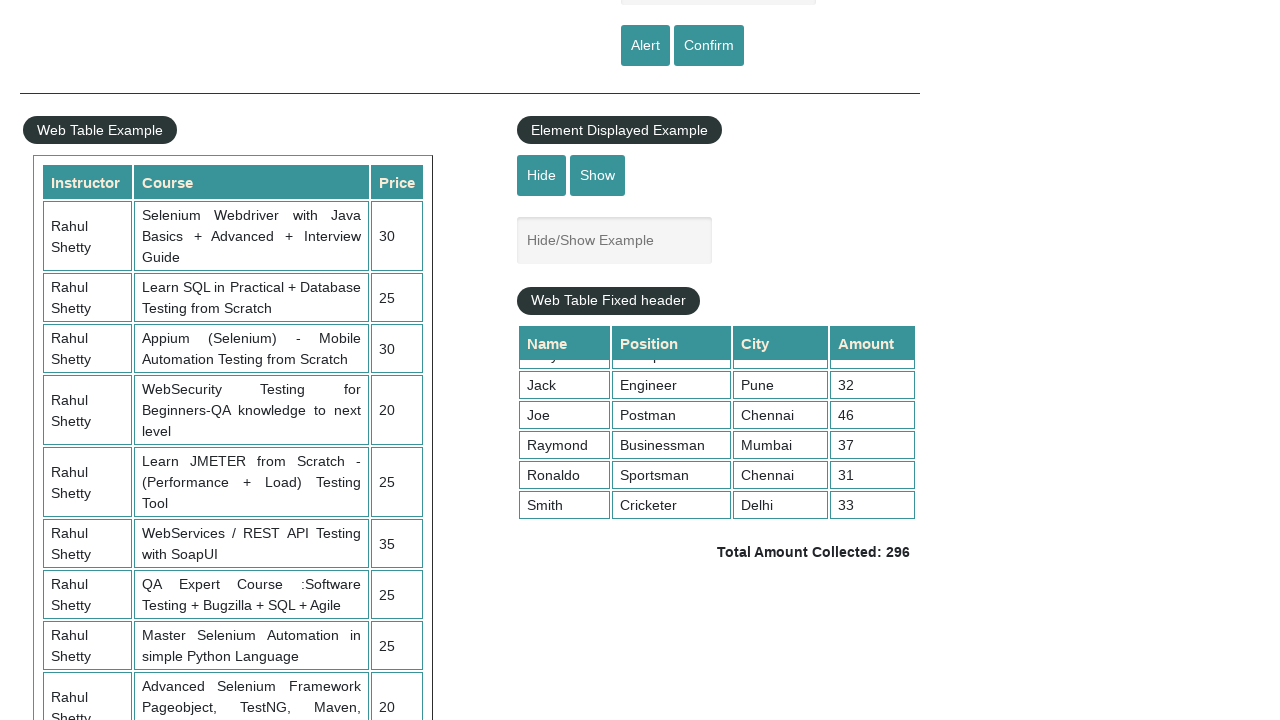

Table data loaded and fourth column is visible
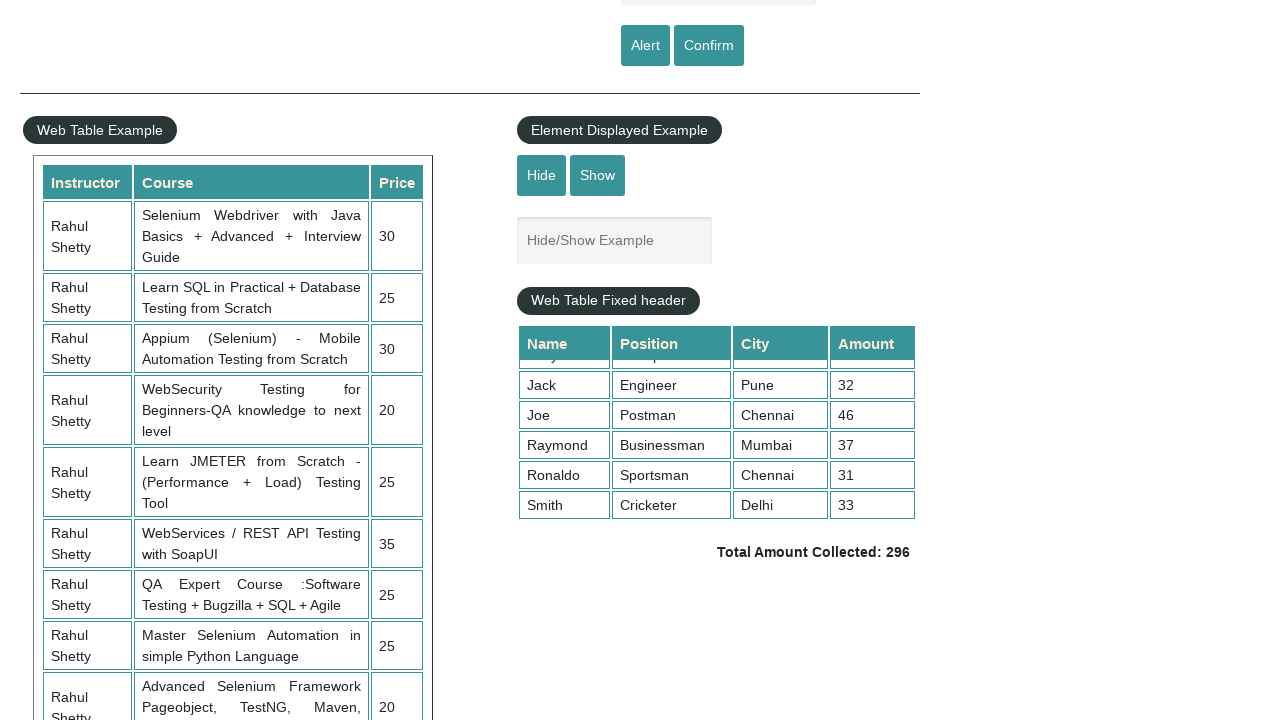

Retrieved all values from fourth column
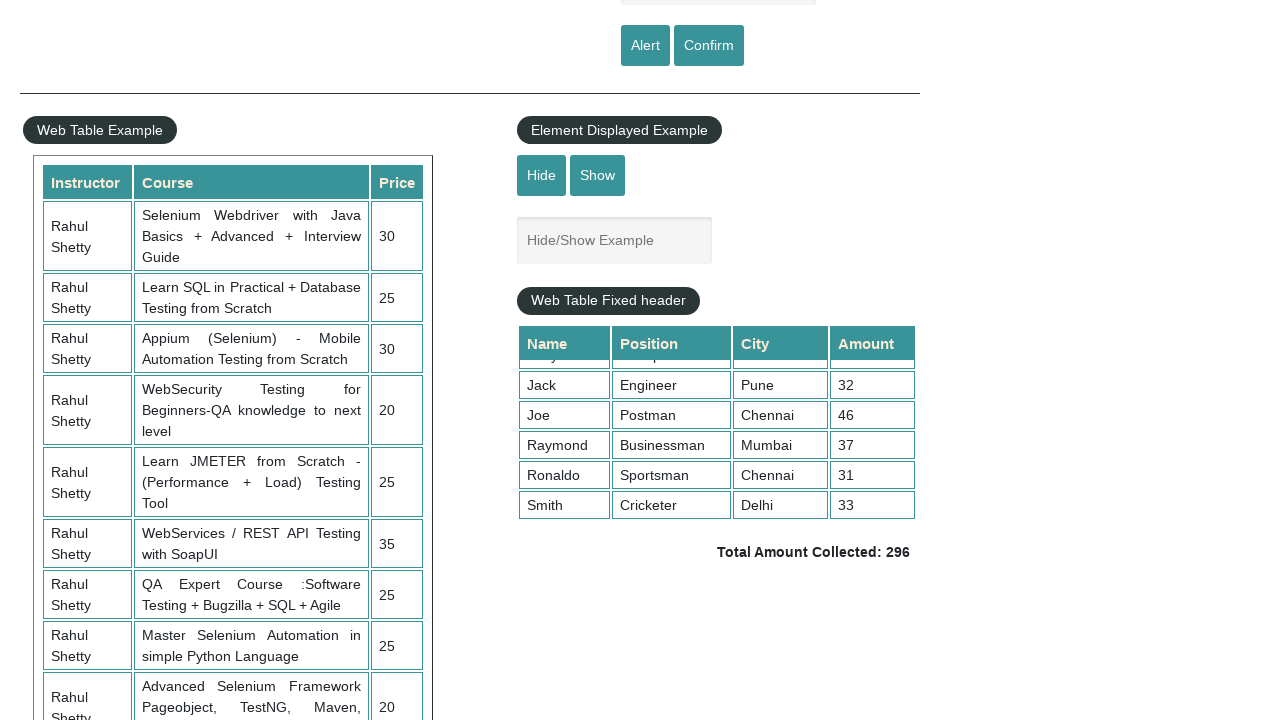

Calculated sum of fourth column values: 296
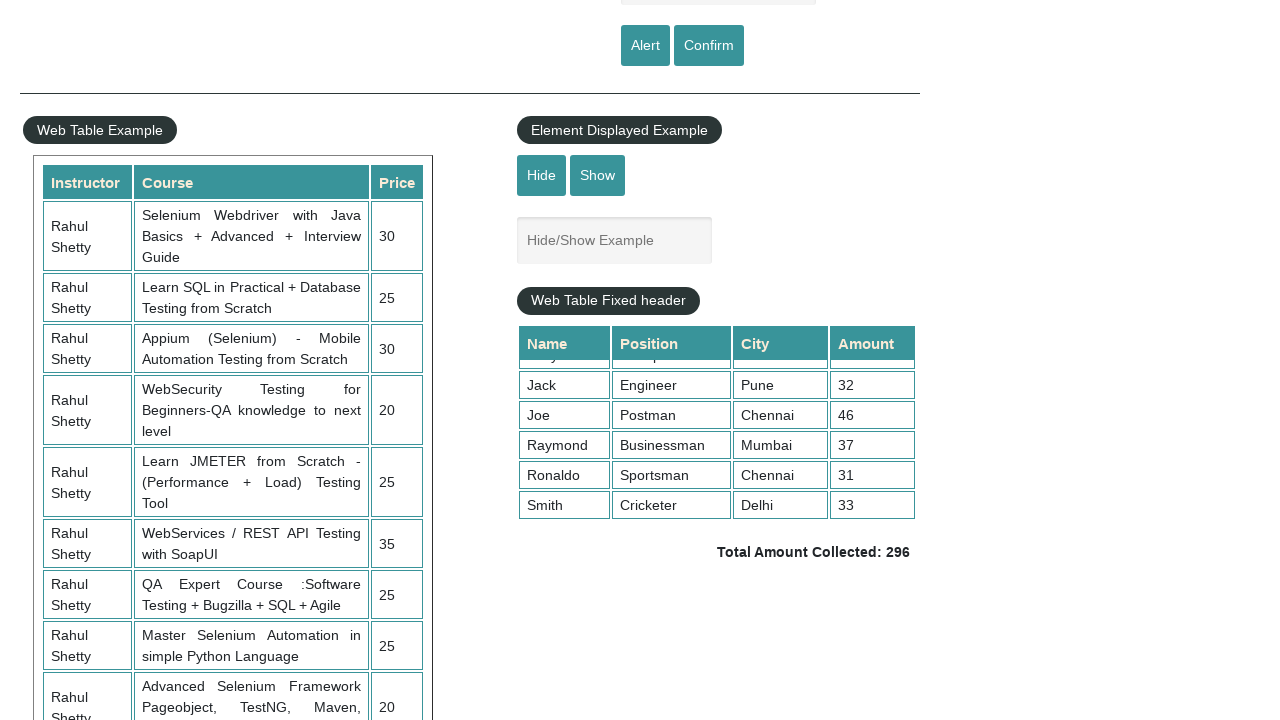

Retrieved displayed total amount text
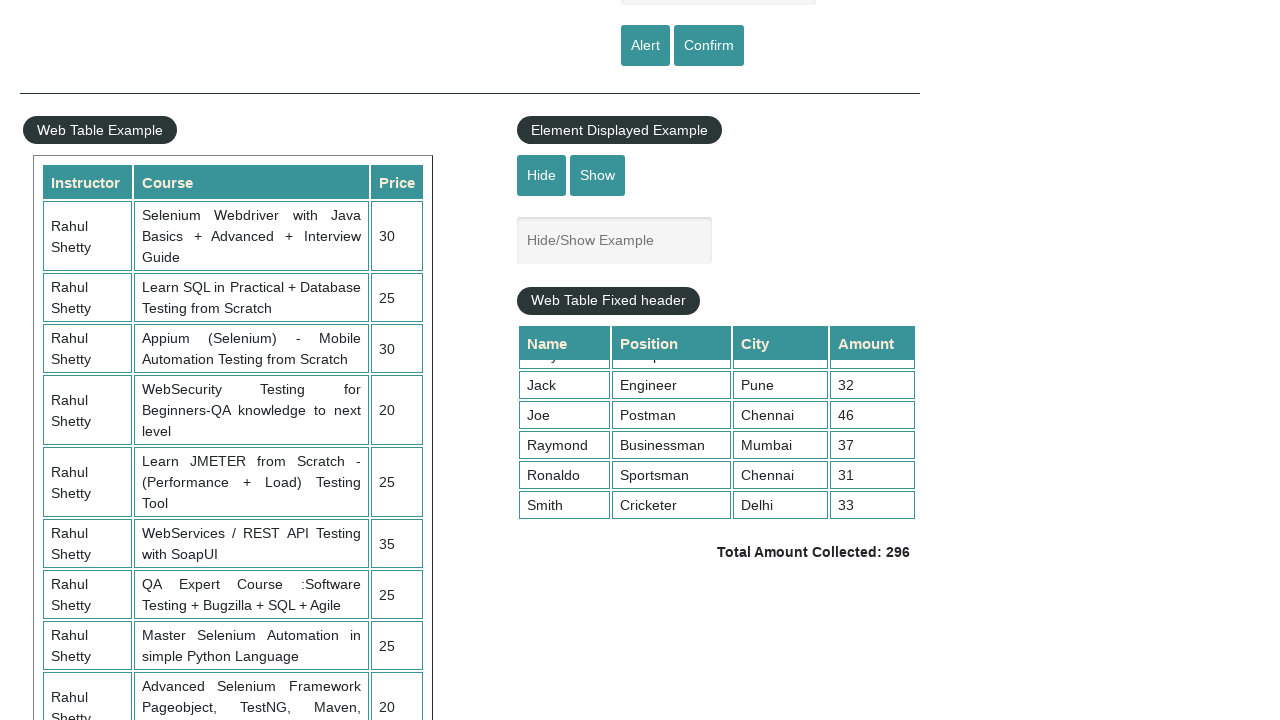

Parsed displayed total: 296
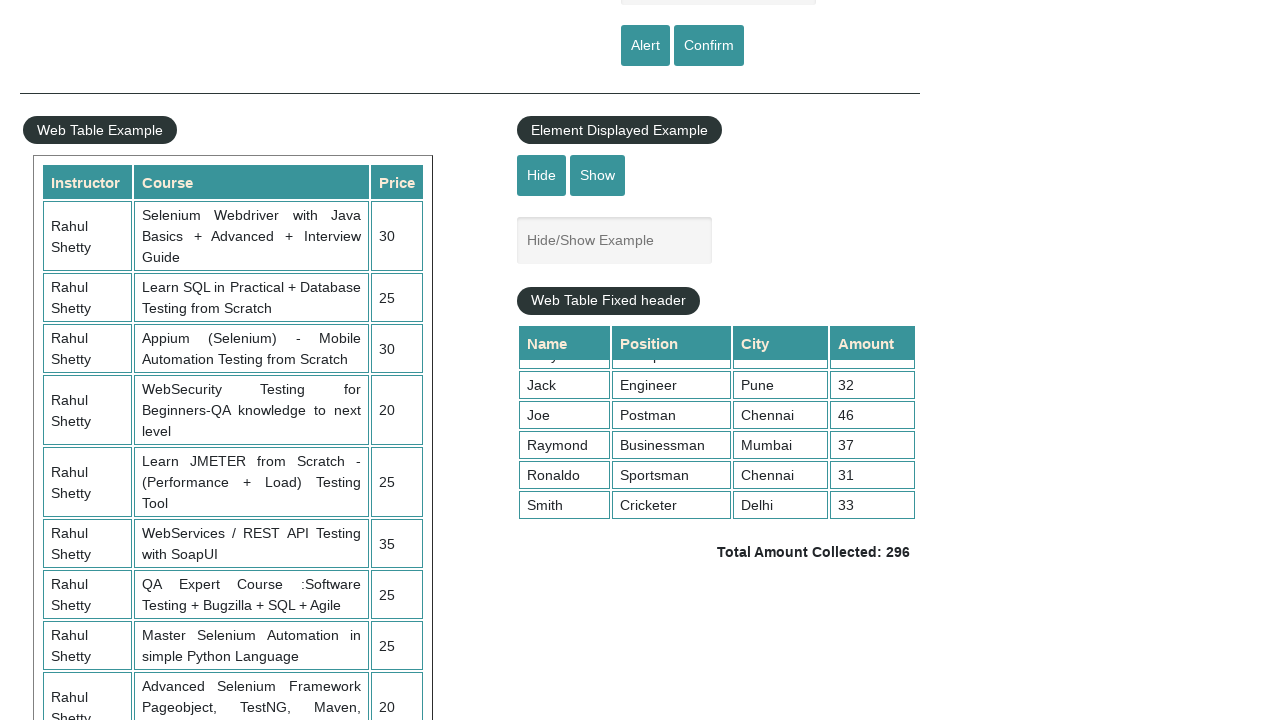

Verified that calculated sum (296) matches displayed total (296)
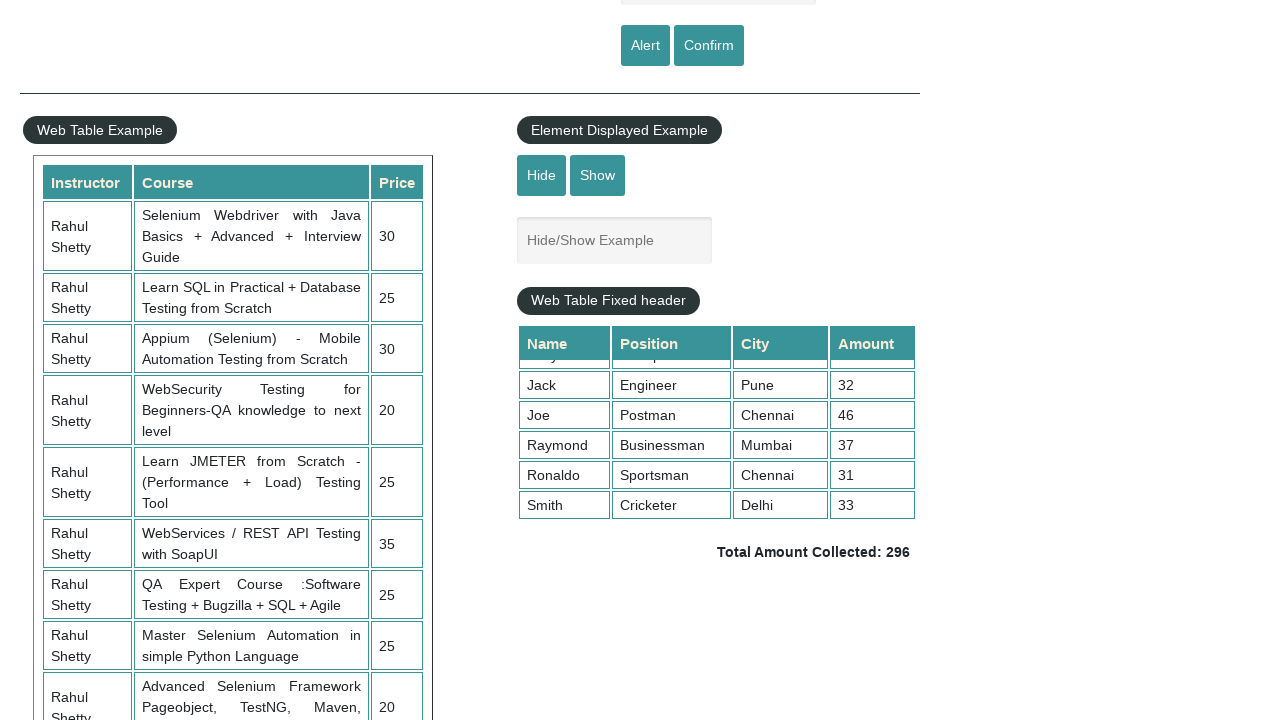

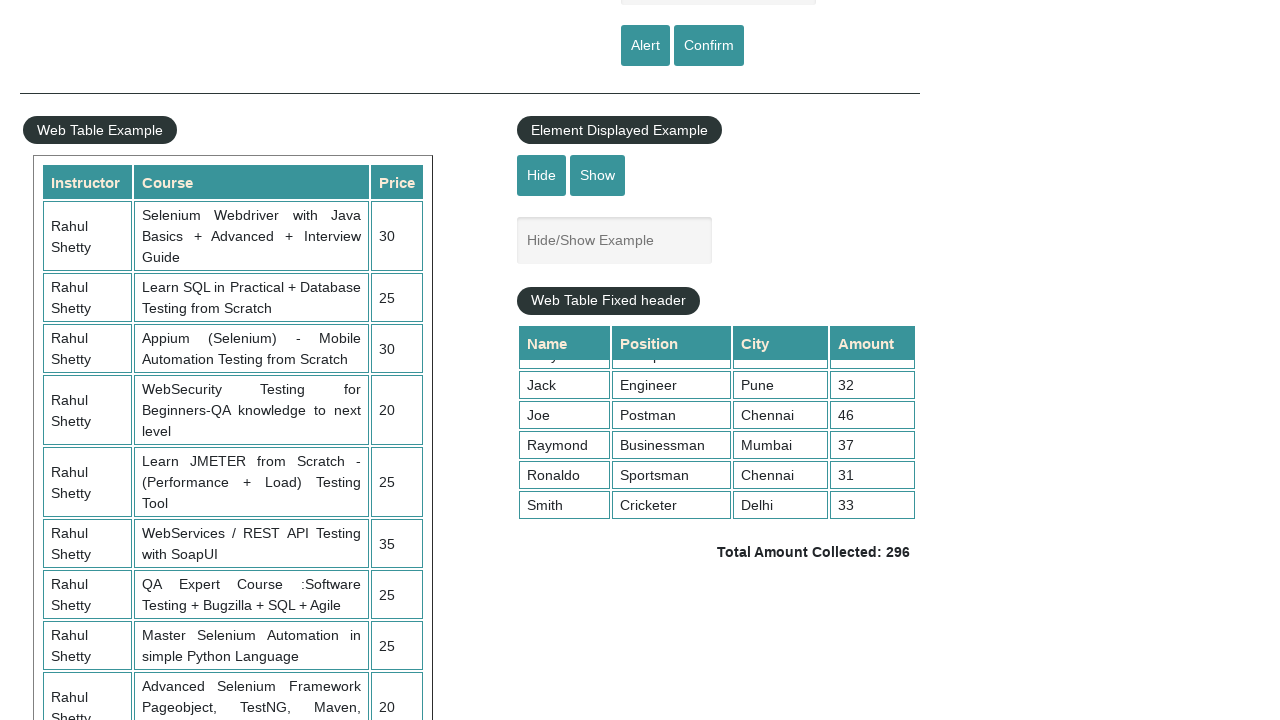